Tests handling different types of JavaScript alerts including simple, confirmation, and prompt alerts

Starting URL: https://demoqa.com/alerts

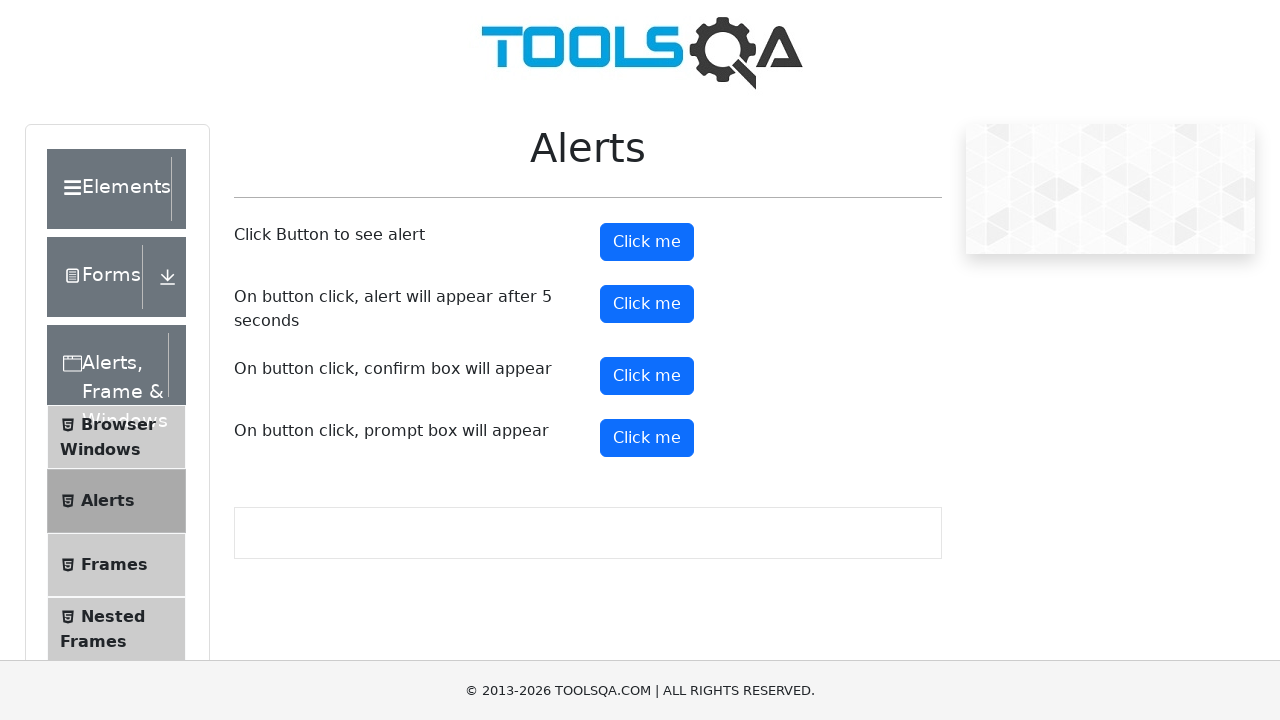

Clicked alert button and accepted simple alert at (647, 242) on #alertButton
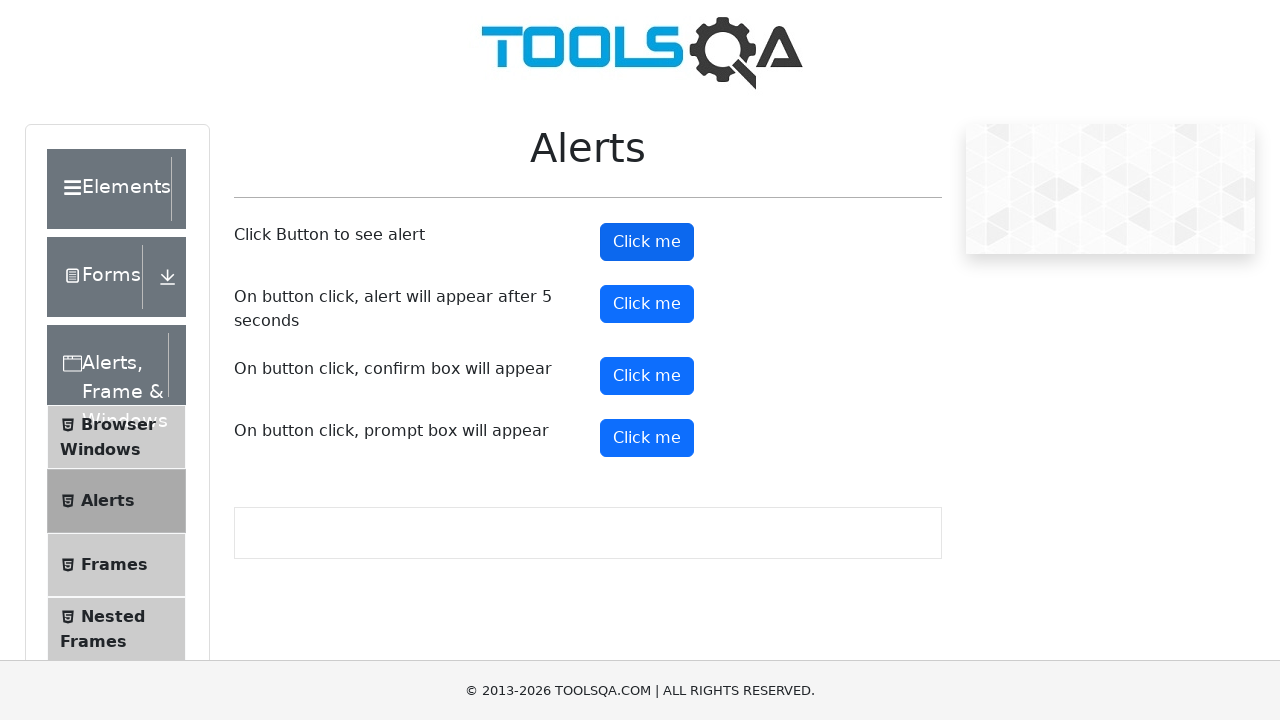

Clicked timed alert button at (647, 304) on #timerAlertButton
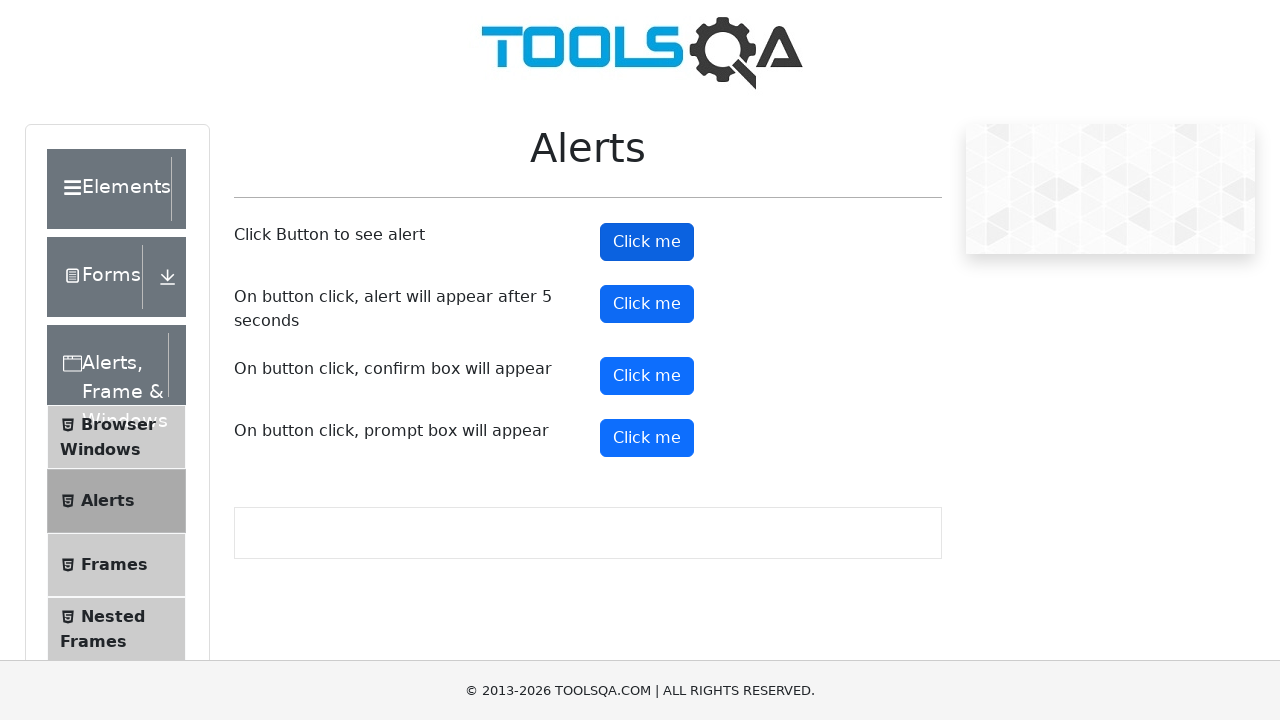

Waited 5.5 seconds for timed alert to appear and auto-accepted
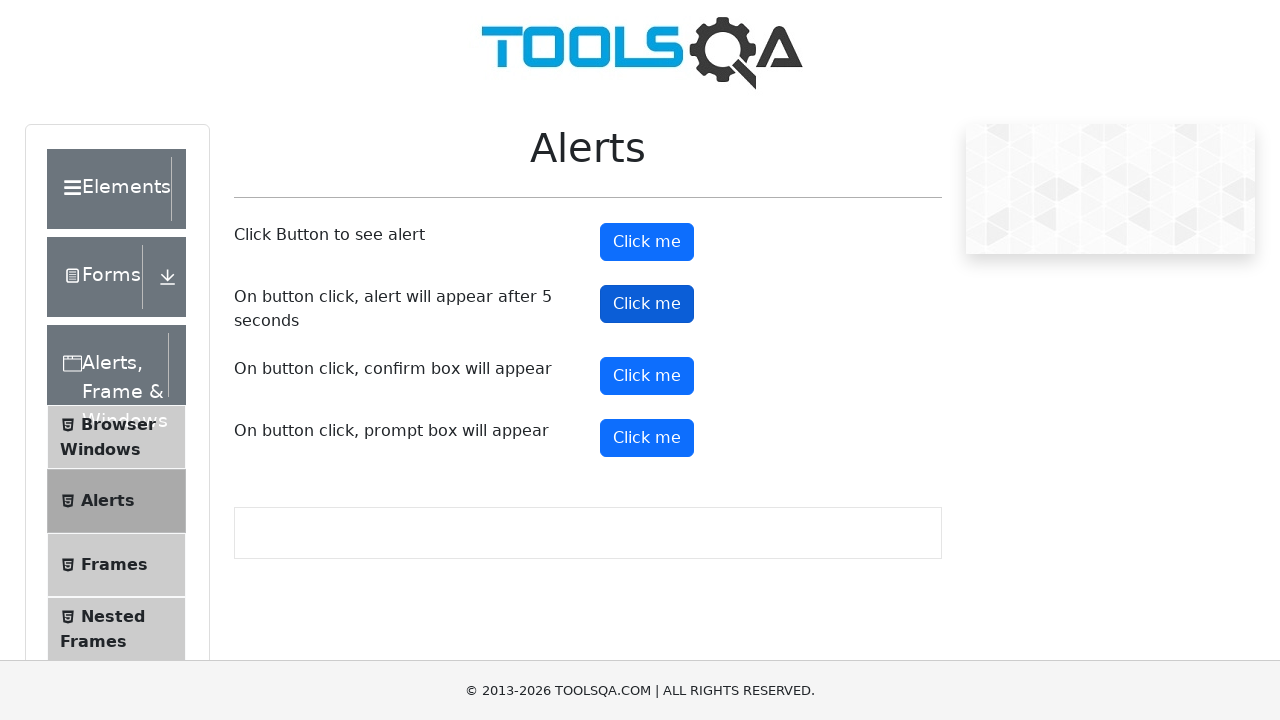

Clicked confirmation button, verified confirmation message, and accepted at (647, 376) on #confirmButton
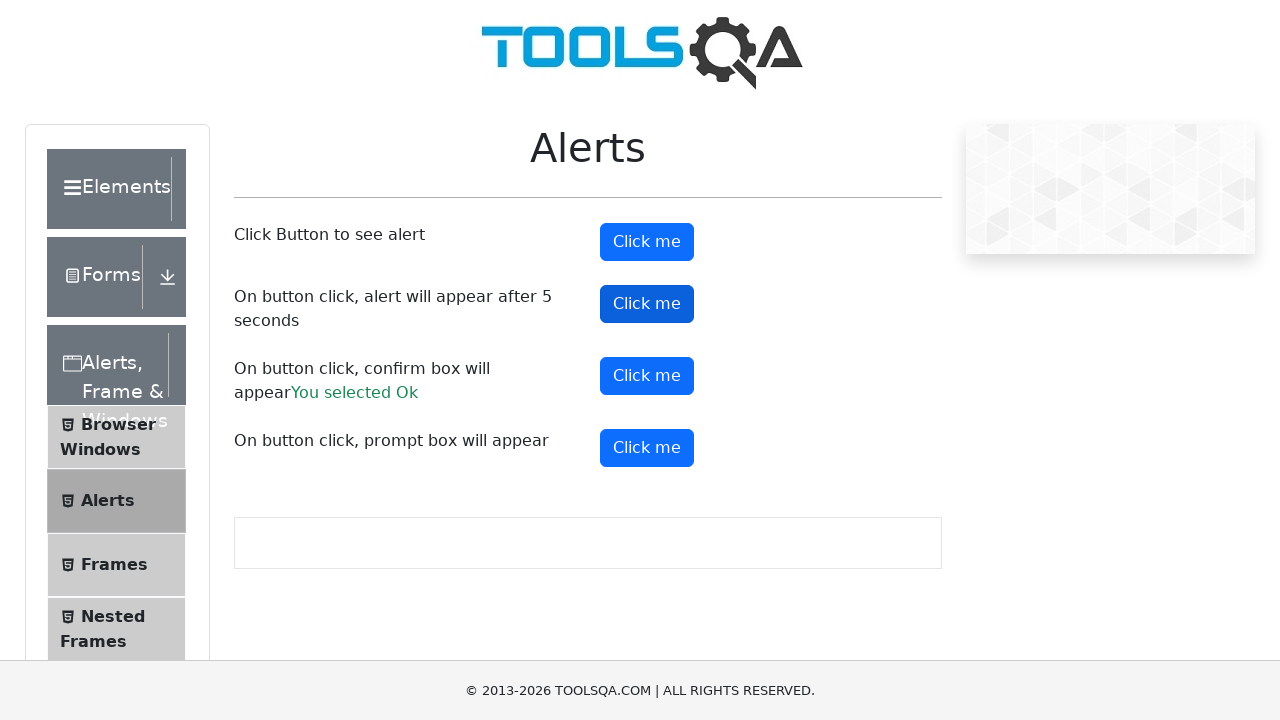

Clicked prompt button and accepted with 'Test User' input at (647, 448) on #promtButton
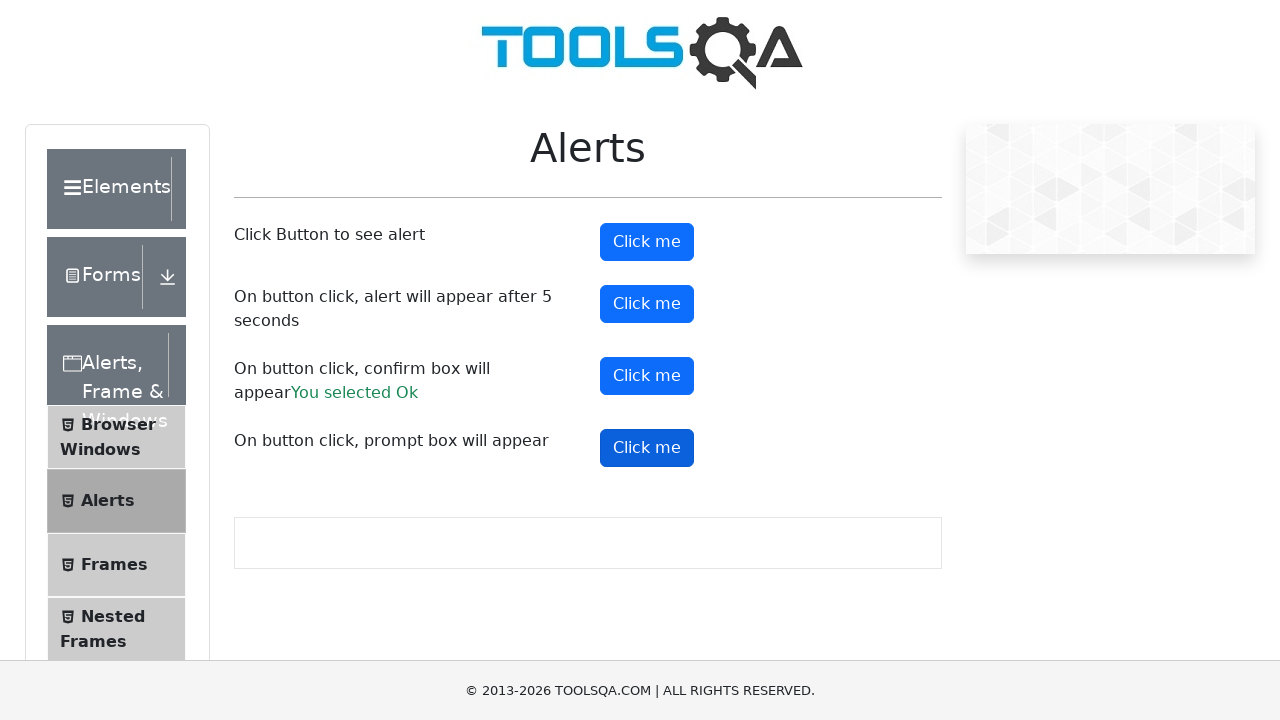

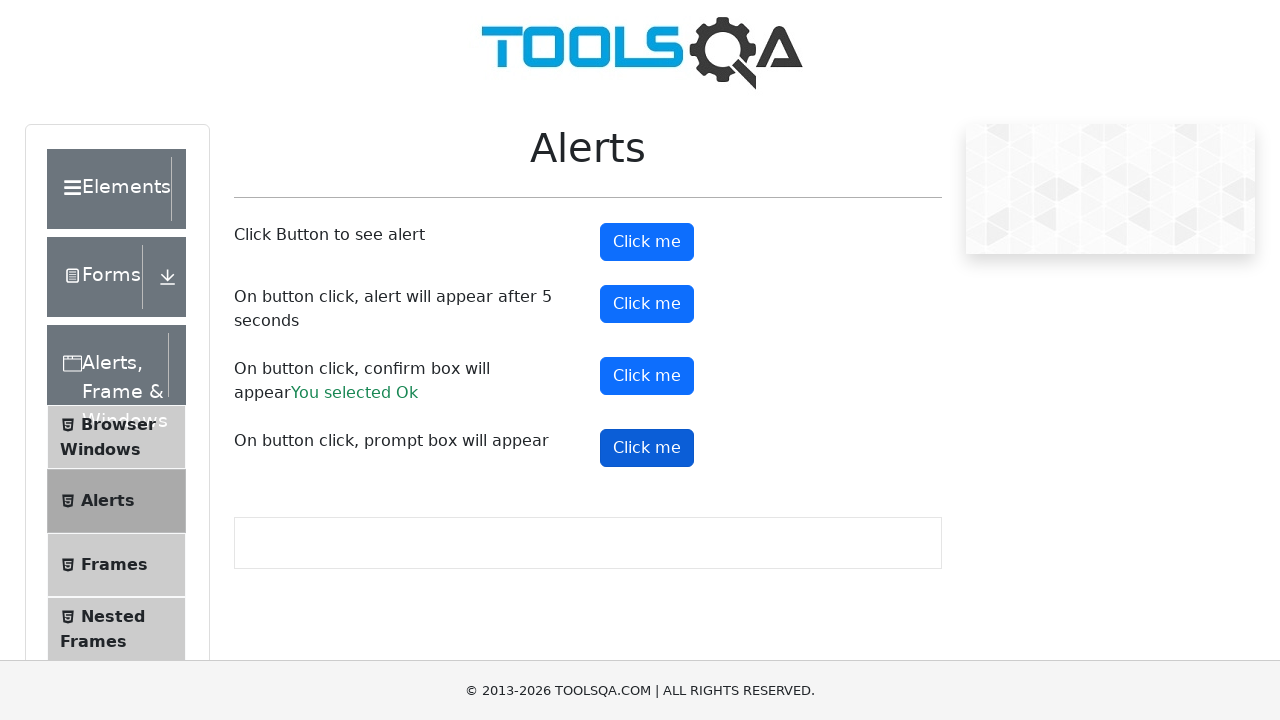